Tests navigation from Quick start page to Selenide examples GitHub page by clicking the link and verifying the GitHub organization page loads

Starting URL: https://selenide.org/quick-start.html

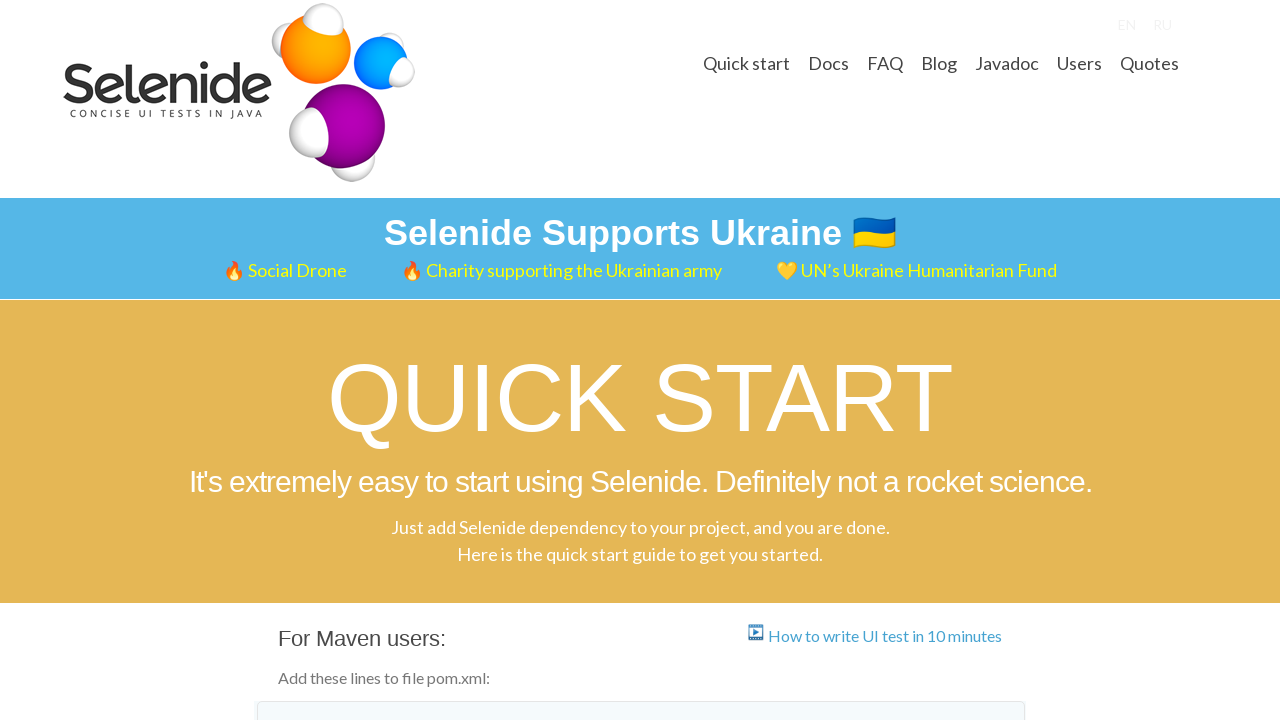

Waited for Selenide examples link to be available
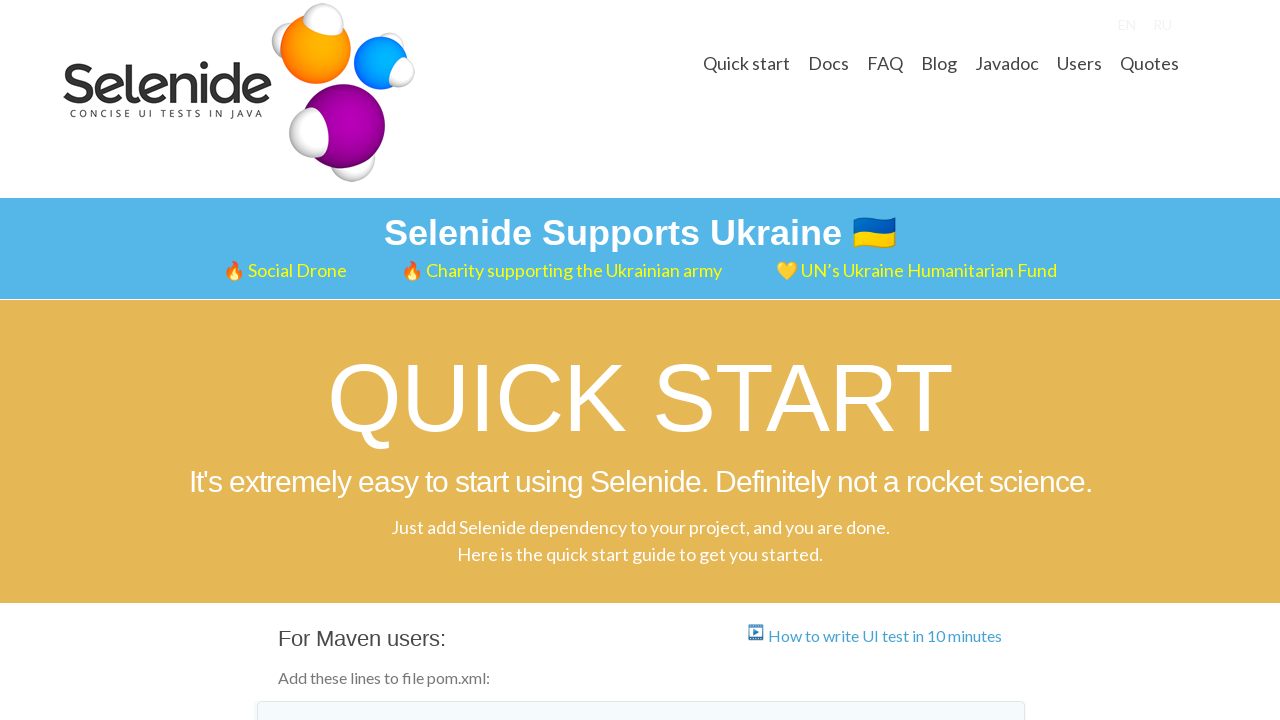

Verified Selenide examples link has correct href attribute
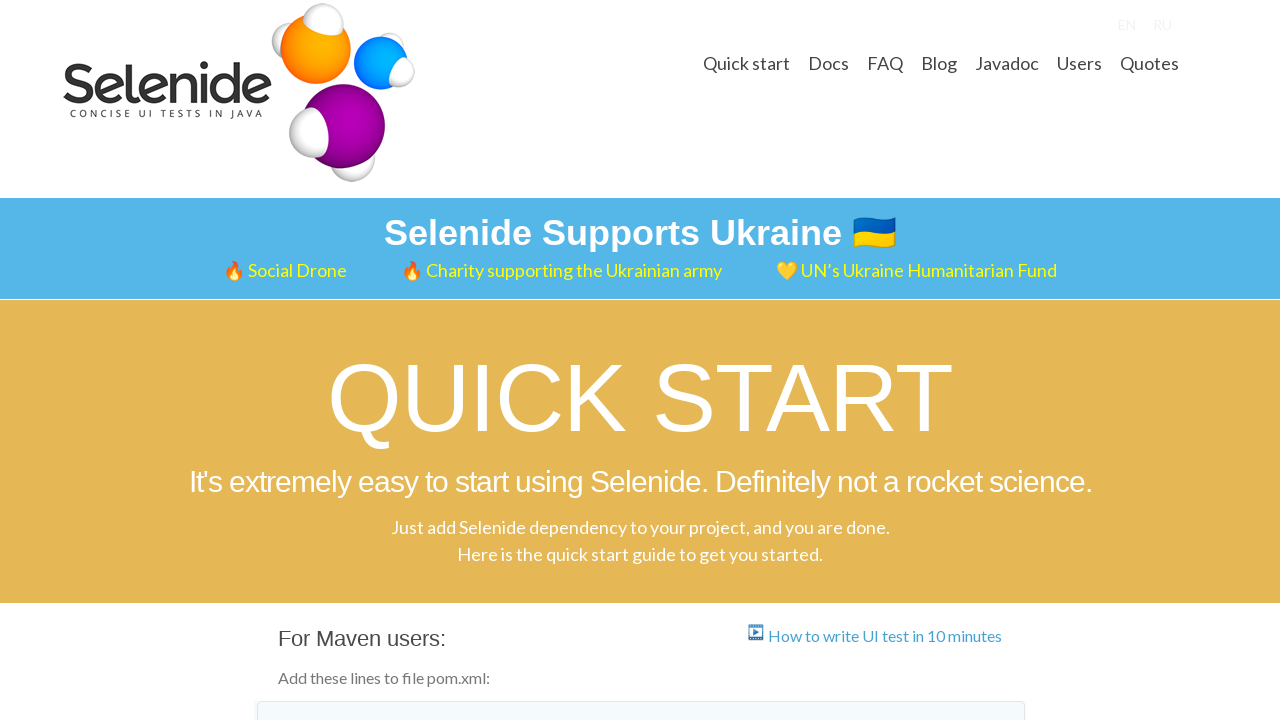

Clicked on Selenide examples link at (423, 361) on a:text('Selenide examples')
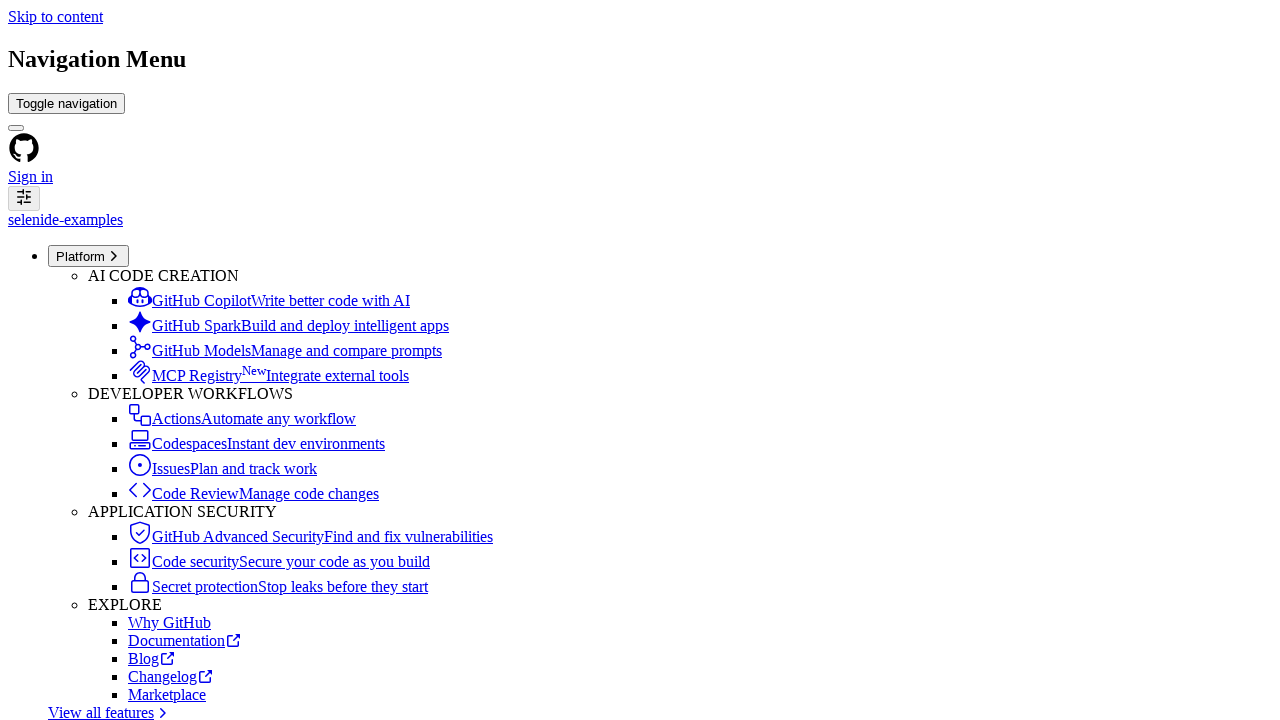

Waited for GitHub organization page header to load
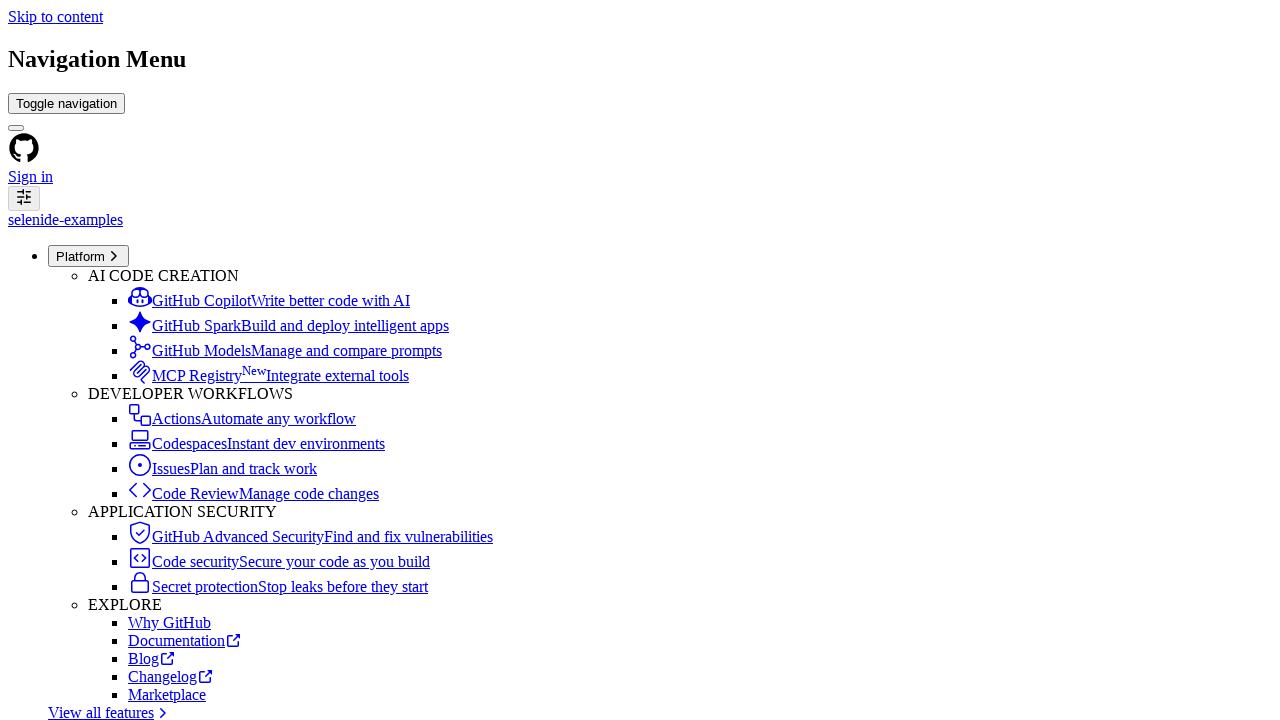

Verified GitHub organization page displays 'Selenide examples'
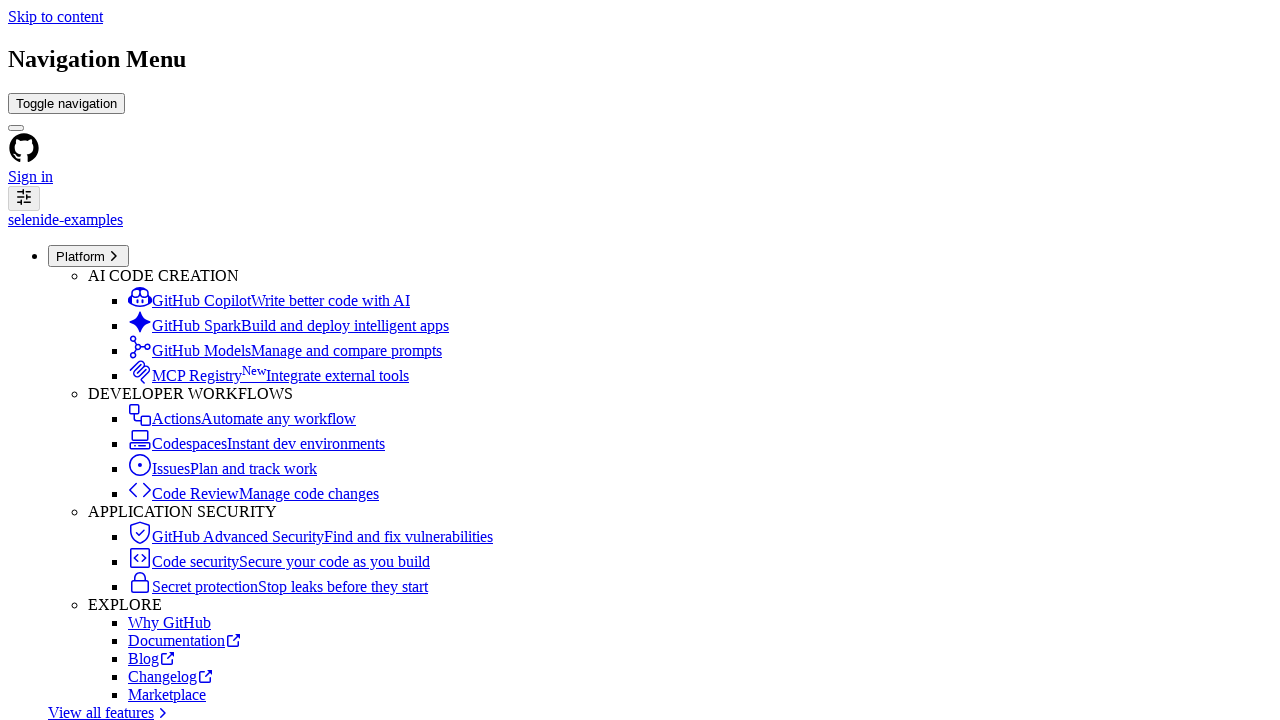

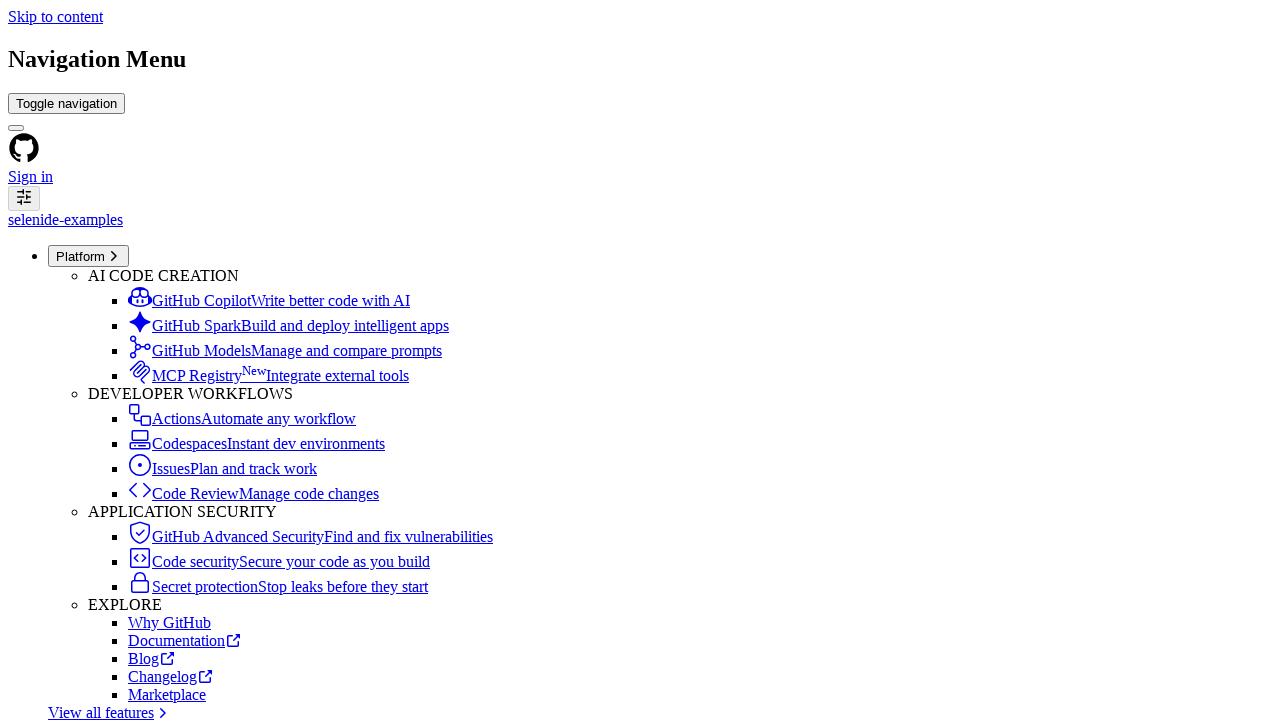